Tests dropdown selection functionality by clicking on a dropdown element and selecting an option by its index (selects the second option).

Starting URL: http://the-internet.herokuapp.com/dropdown

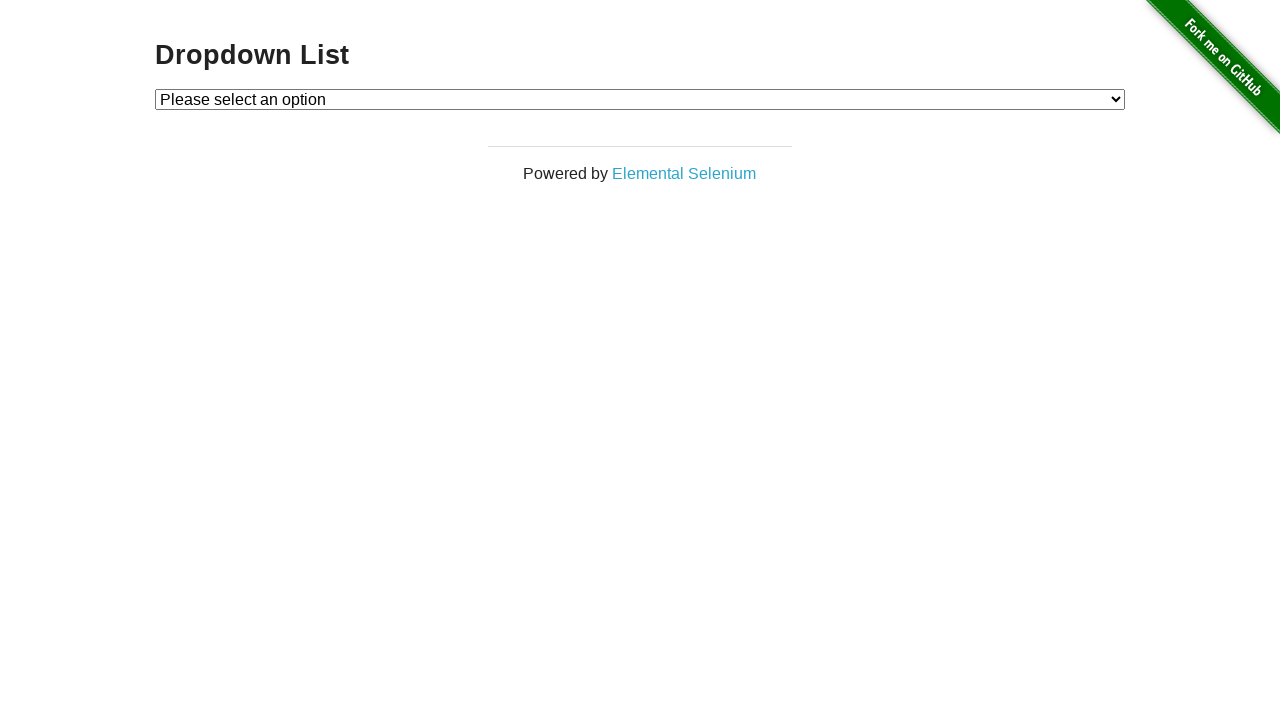

Clicked on the dropdown element to open it at (640, 99) on #dropdown
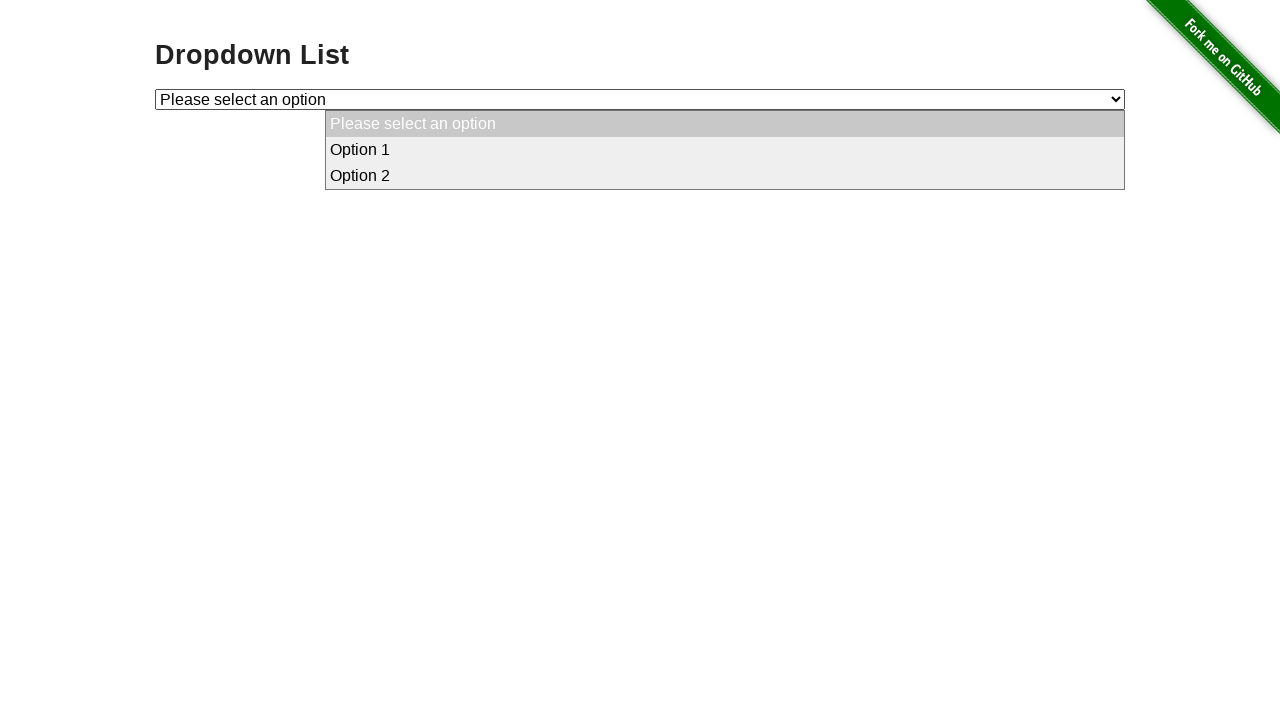

Selected the second option (index 2) from the dropdown on #dropdown
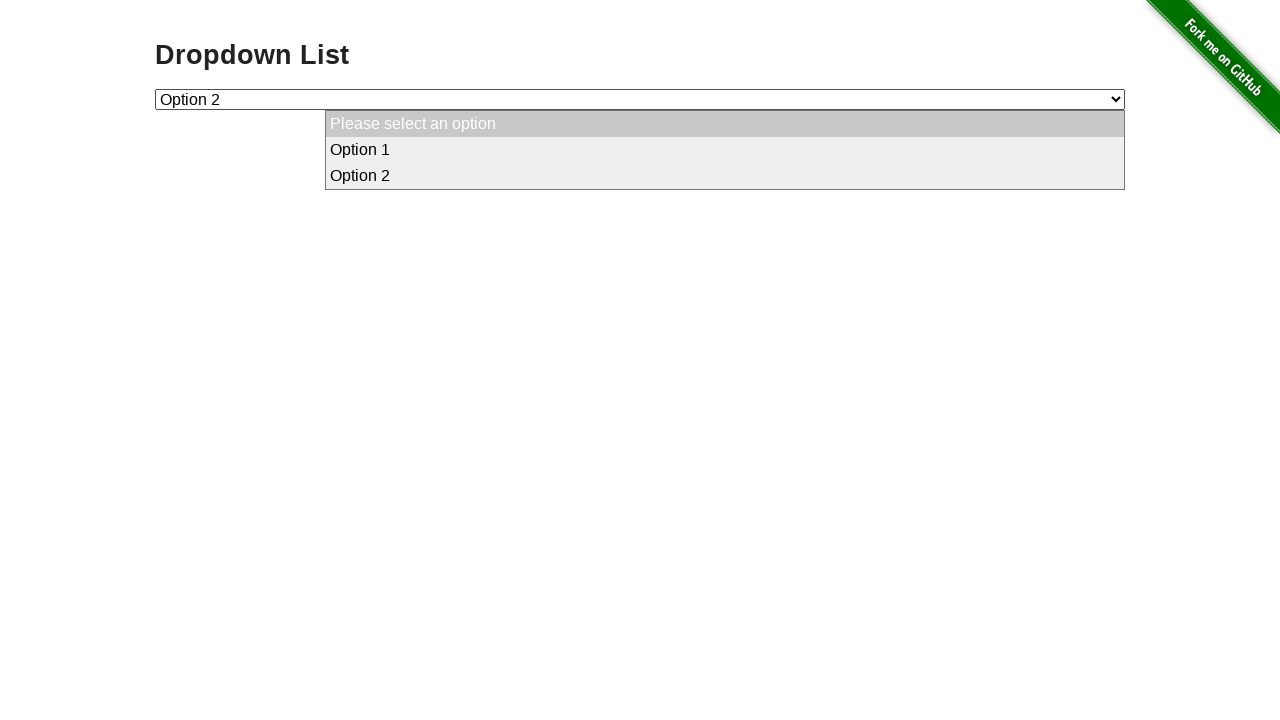

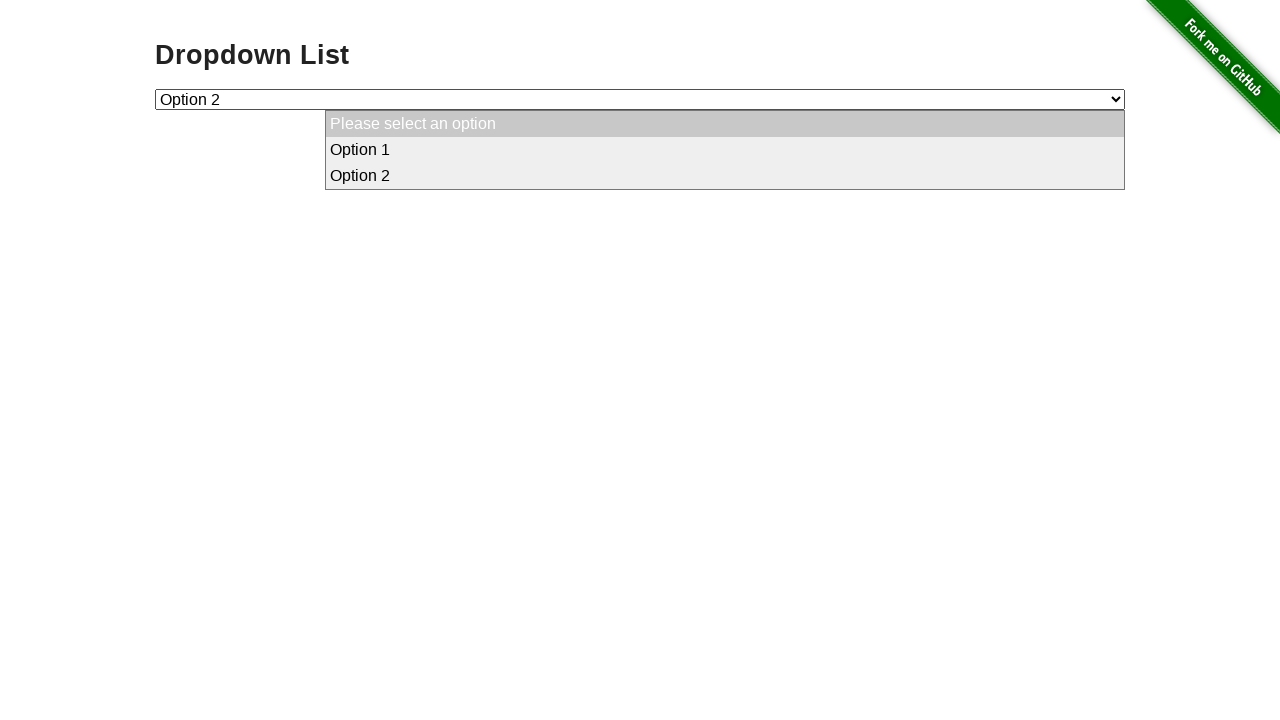